Tests adding a new todo item to the TodoMVC application by typing in the input field and pressing Enter, then verifying the item appears.

Starting URL: https://todomvc.com/examples/knockoutjs/

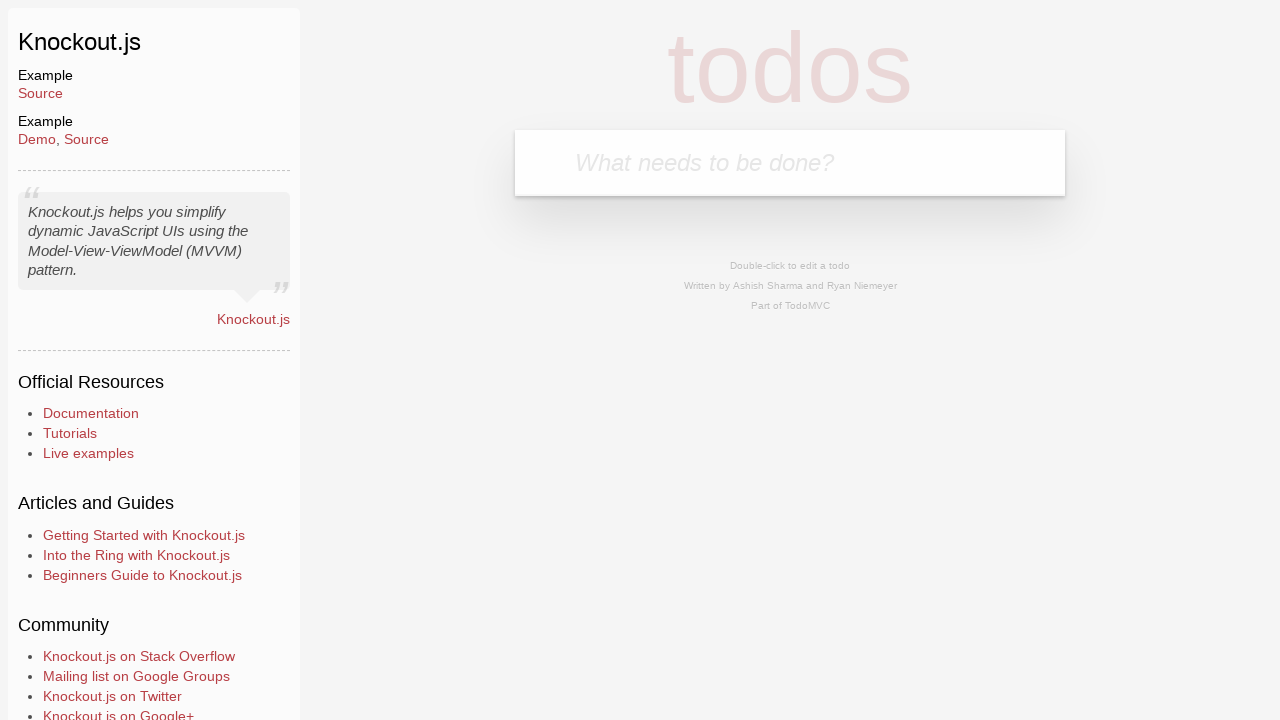

Filled todo input field with 'New Todo Item' on .new-todo
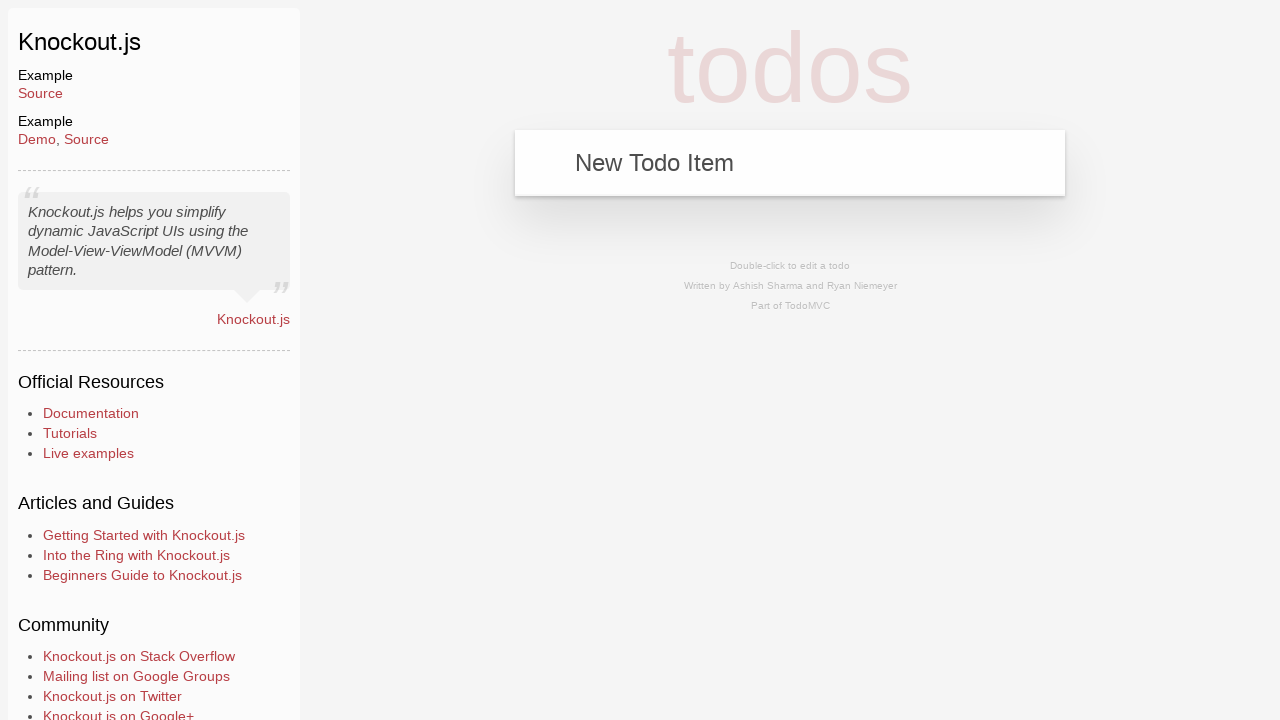

Pressed Enter to submit the new todo item on .new-todo
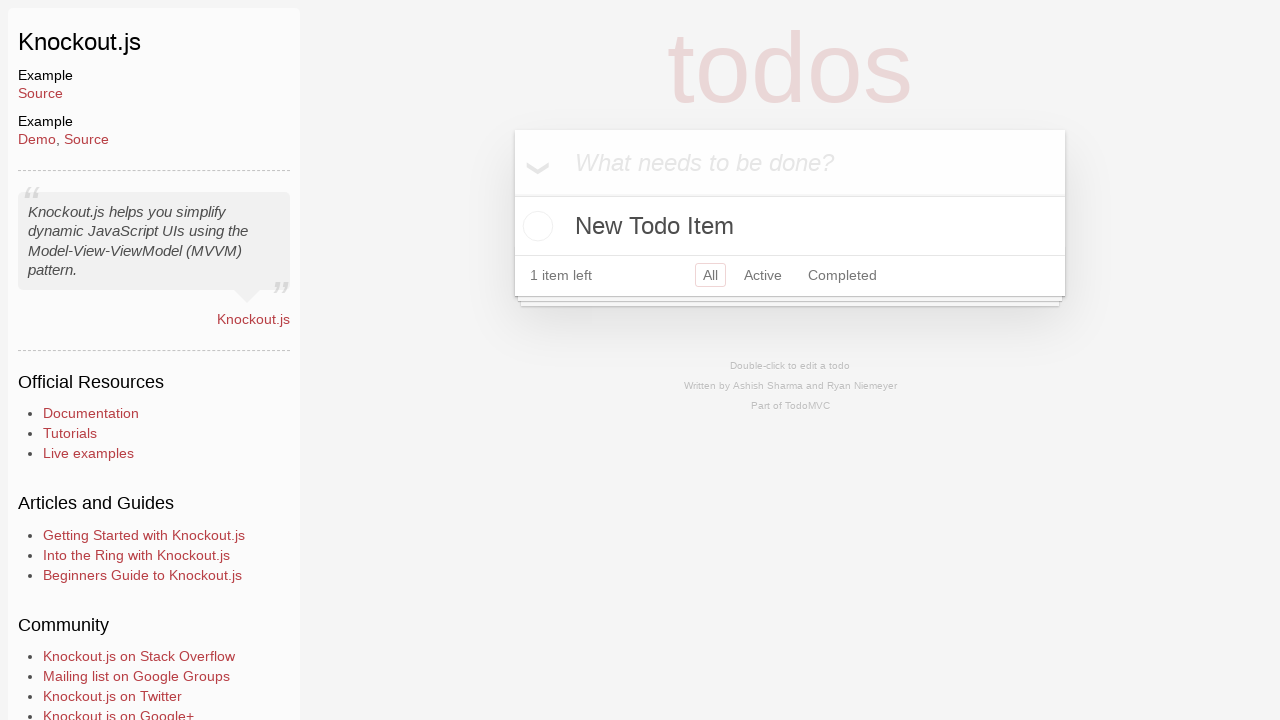

Verified new todo item 'New Todo Item' appears in the list
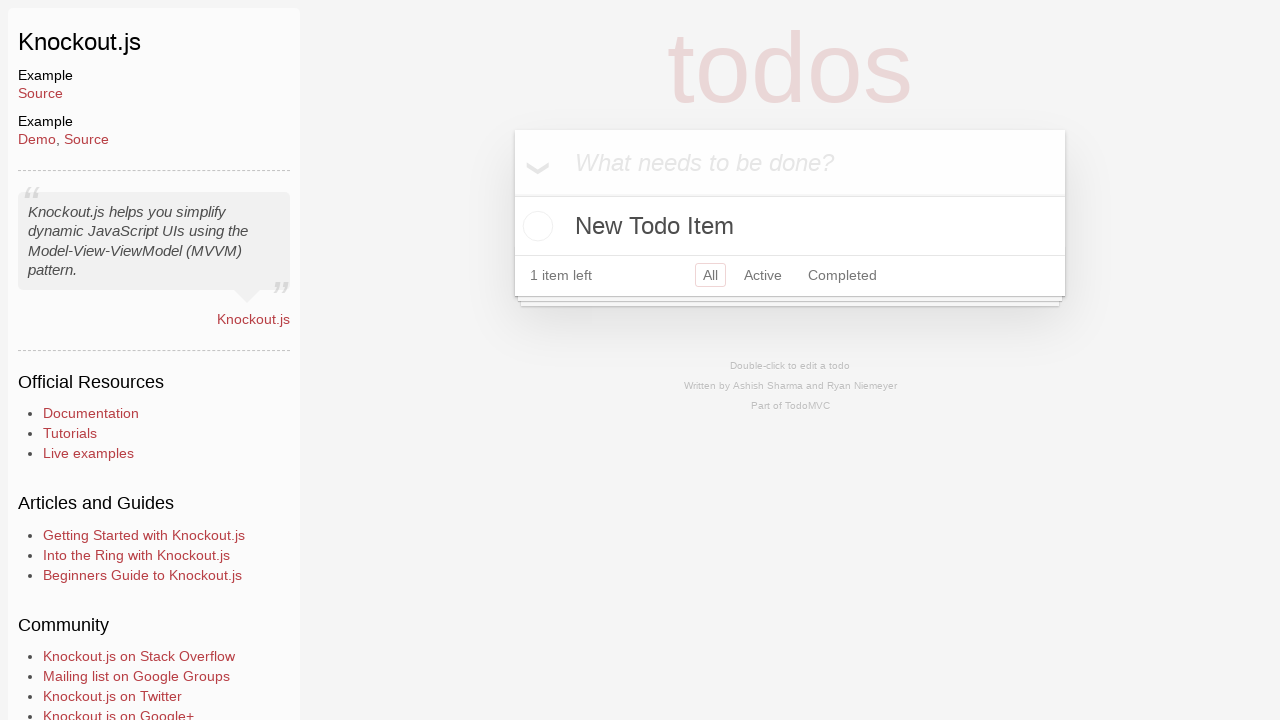

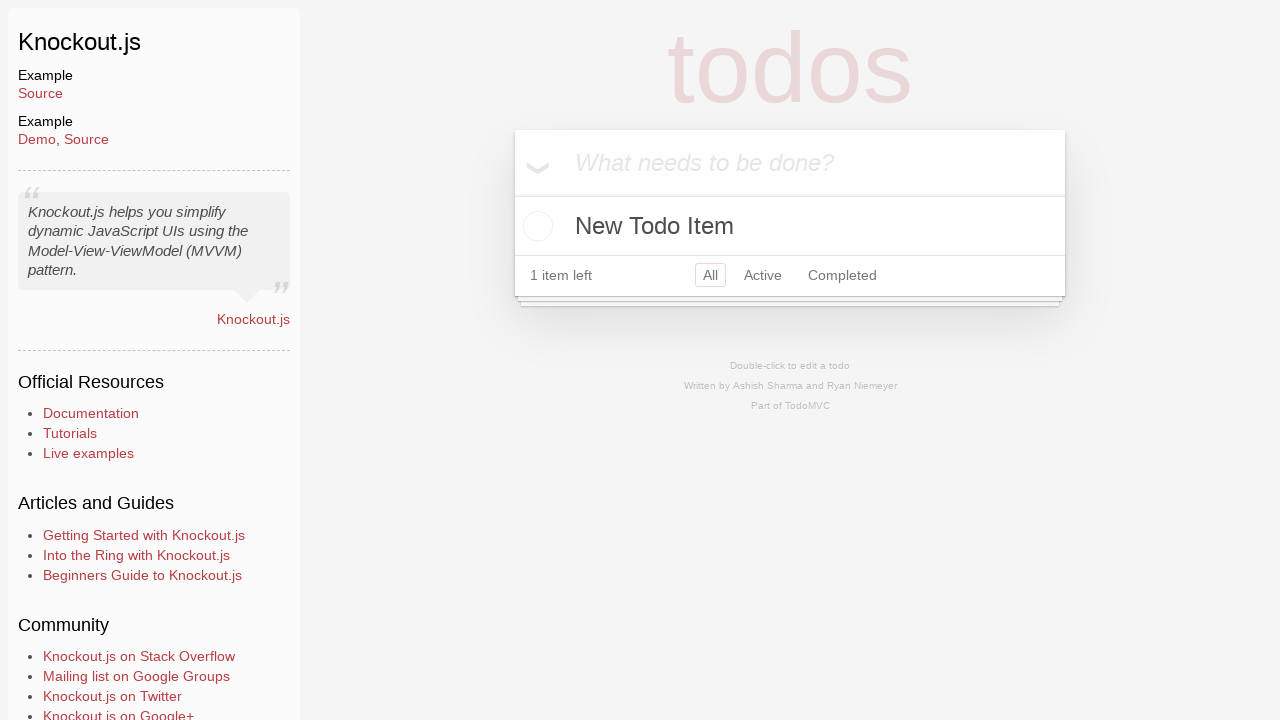